Tests checkbox functionality by selecting both checkboxes if they are not already selected, then verifies both checkboxes are checked.

Starting URL: https://the-internet.herokuapp.com/checkboxes

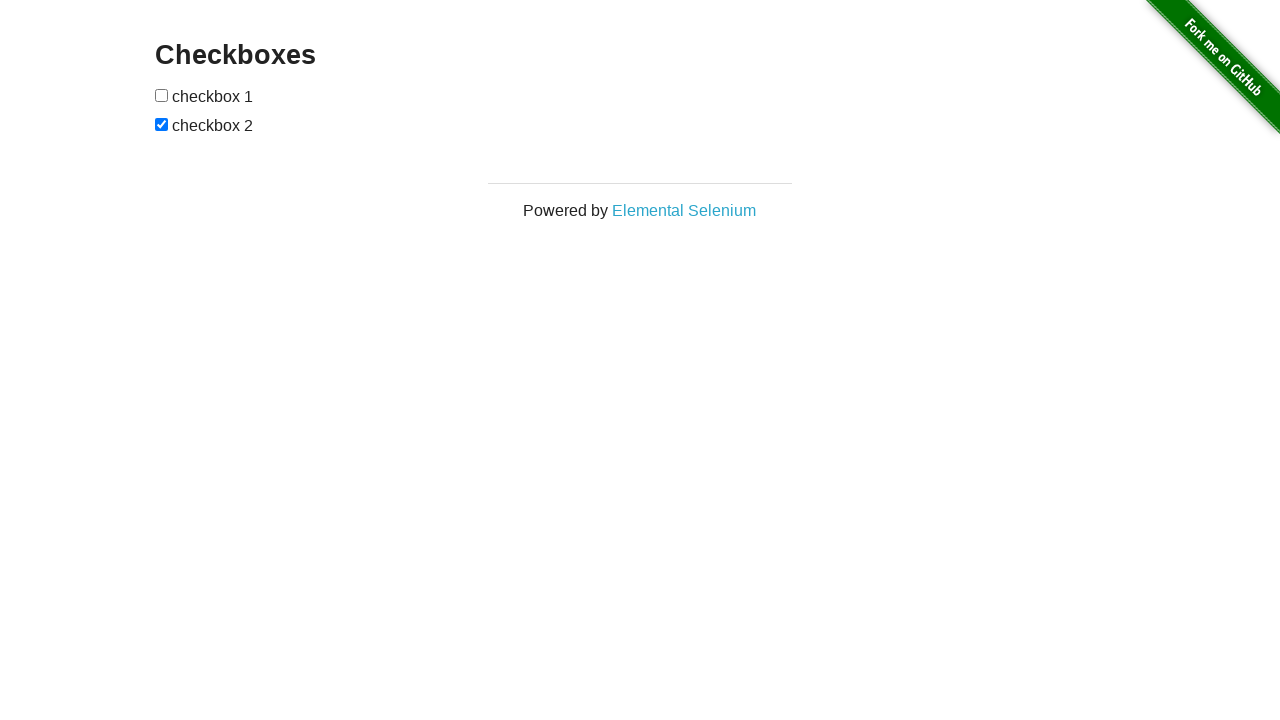

Located all checkboxes on the page
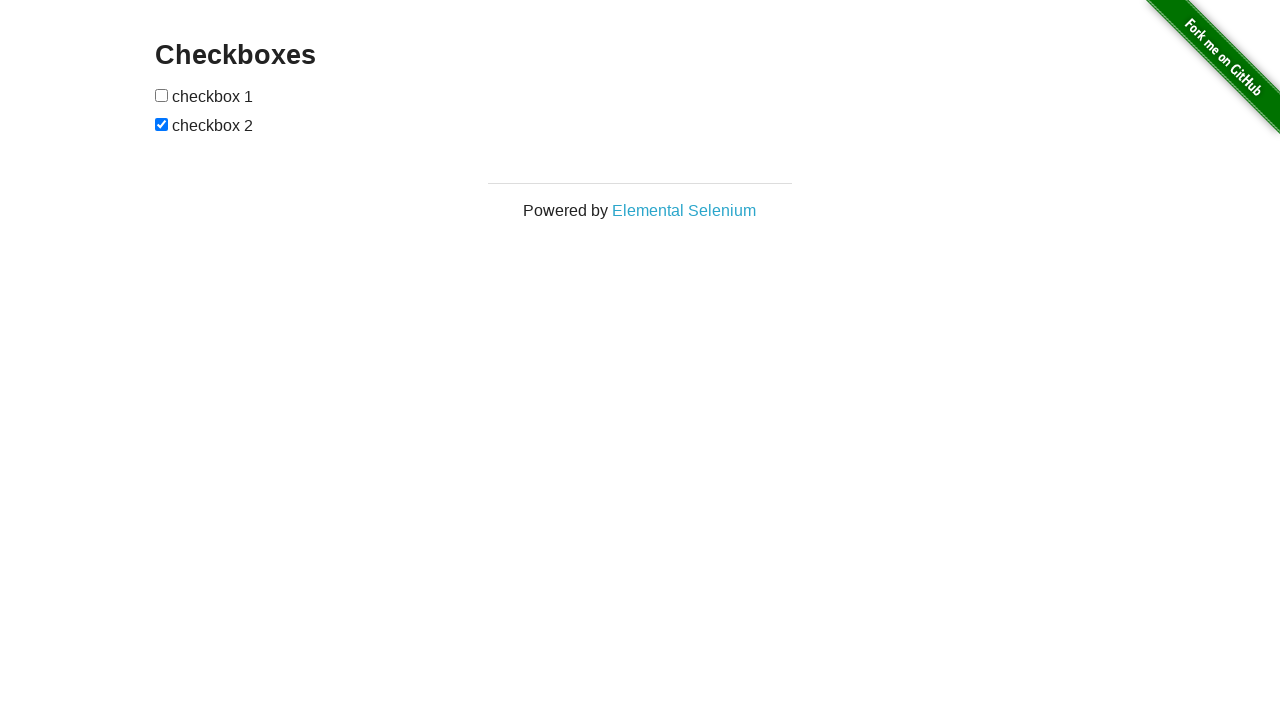

Retrieved first checkbox element
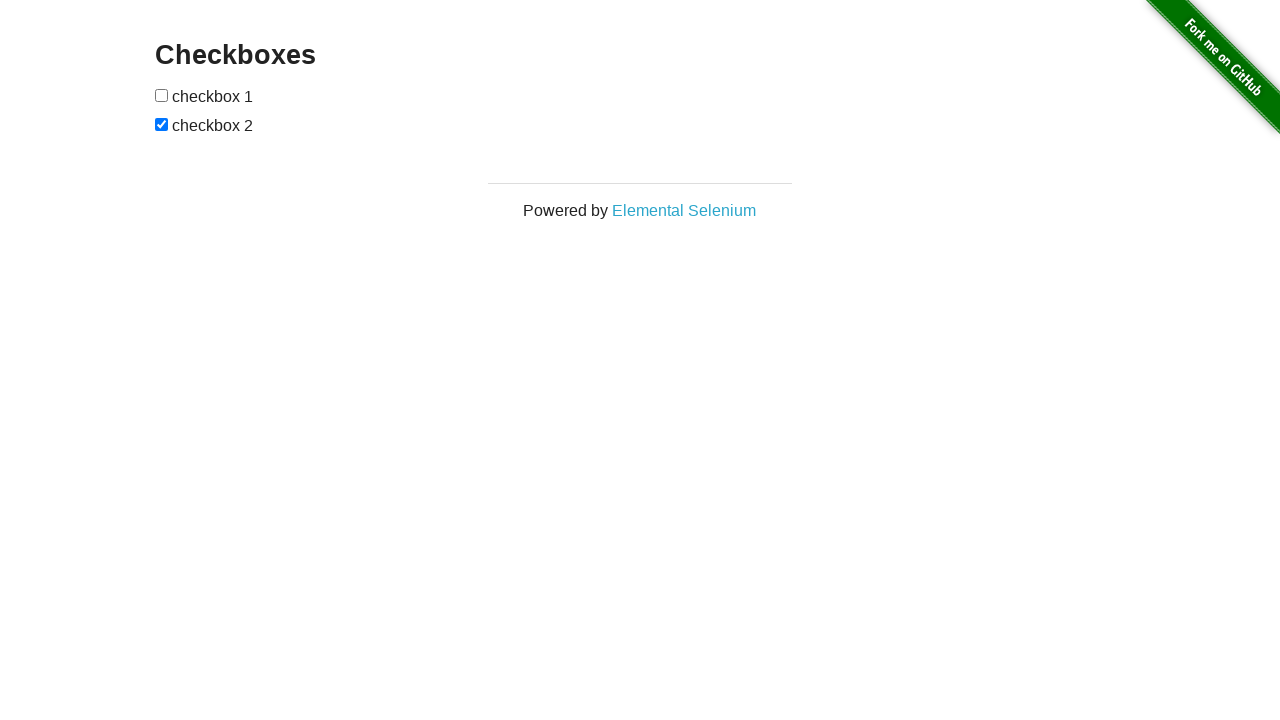

Checked first checkbox state - not selected
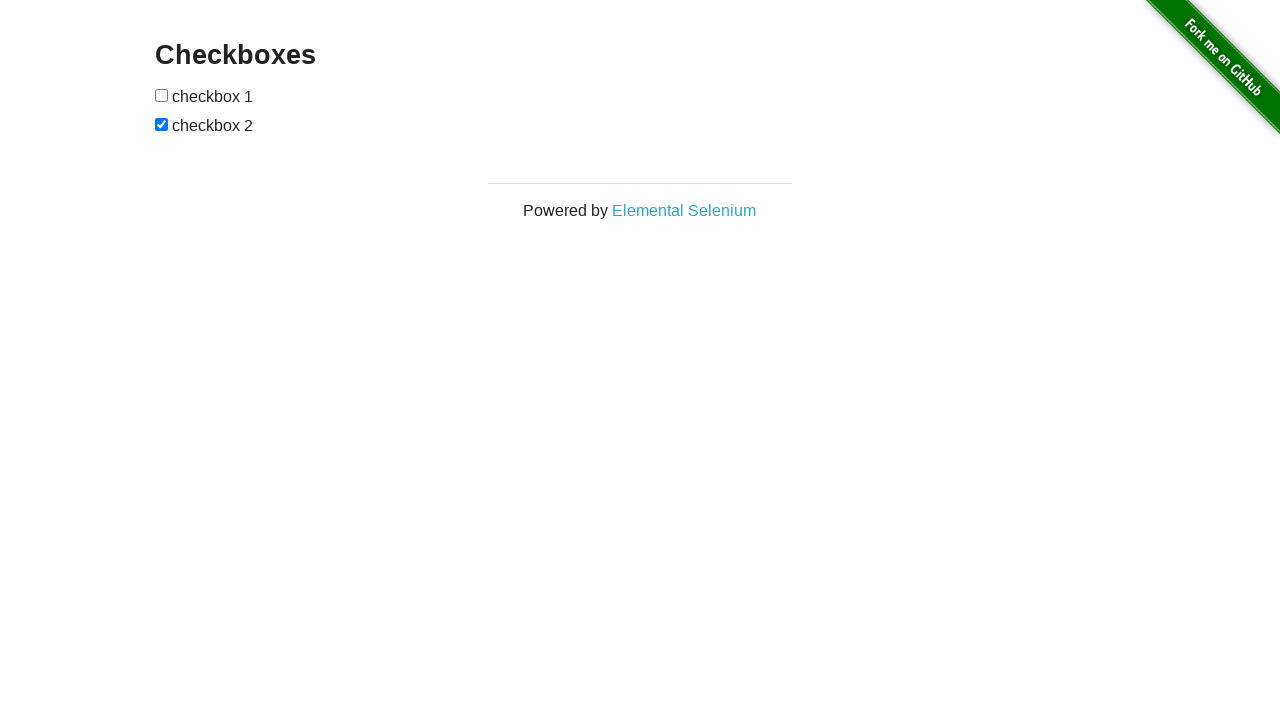

Clicked first checkbox to select it at (162, 95) on input[type='checkbox'] >> nth=0
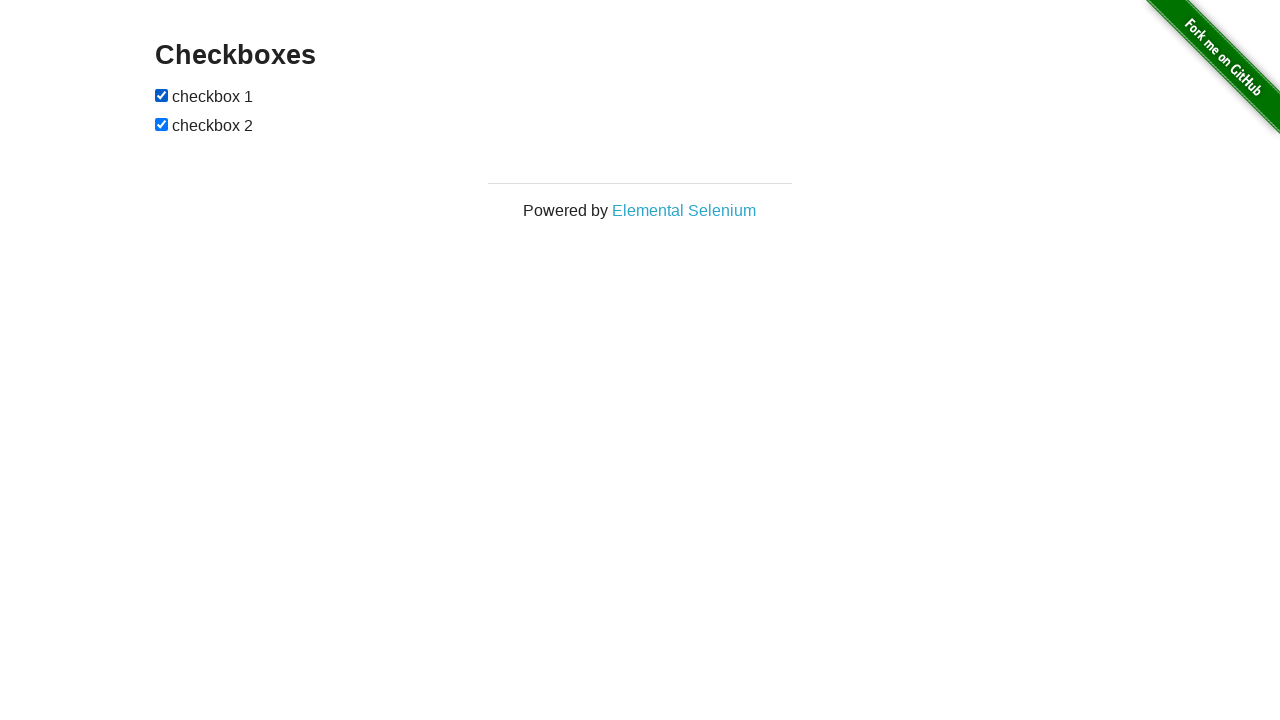

Retrieved second checkbox element
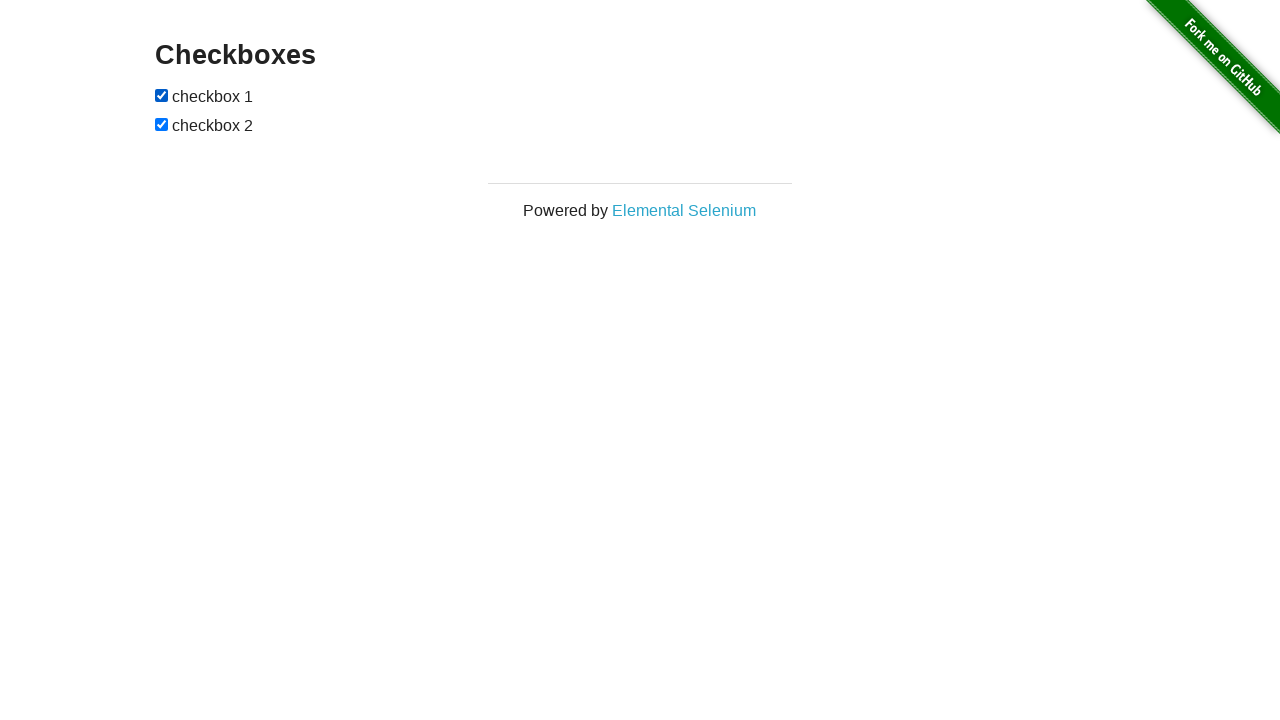

Checked second checkbox state - already selected
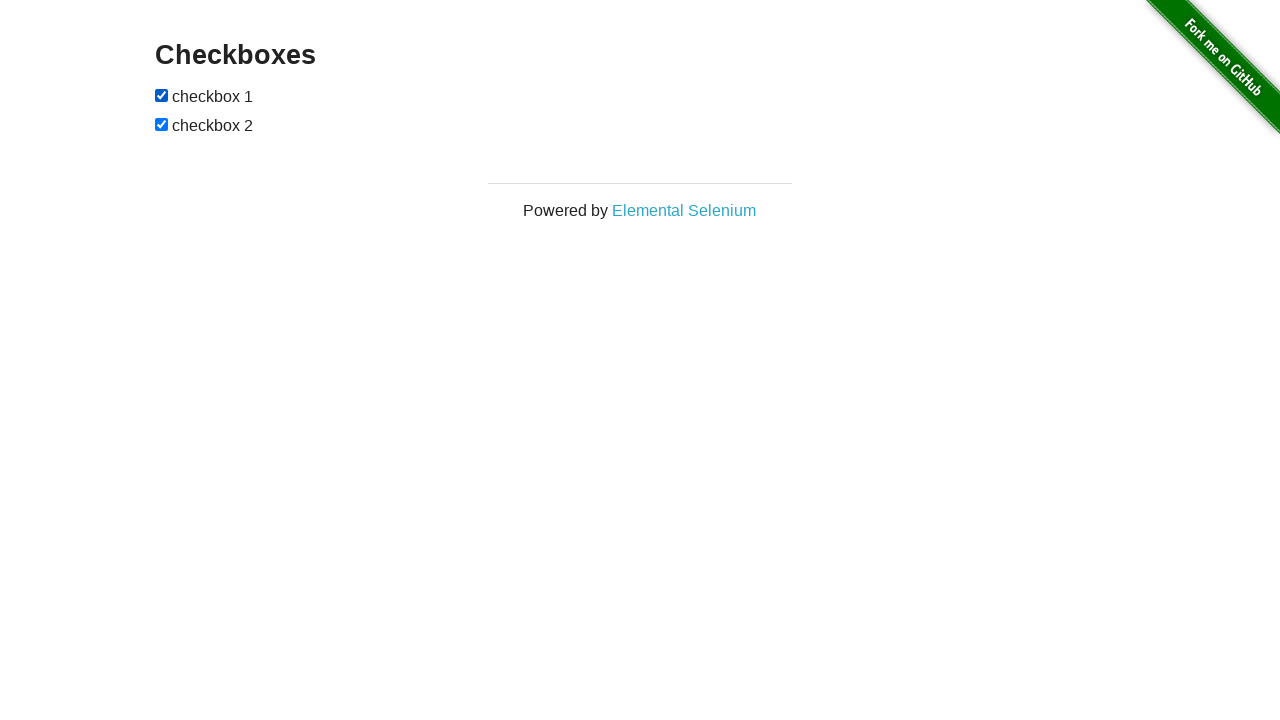

Verified first checkbox is checked
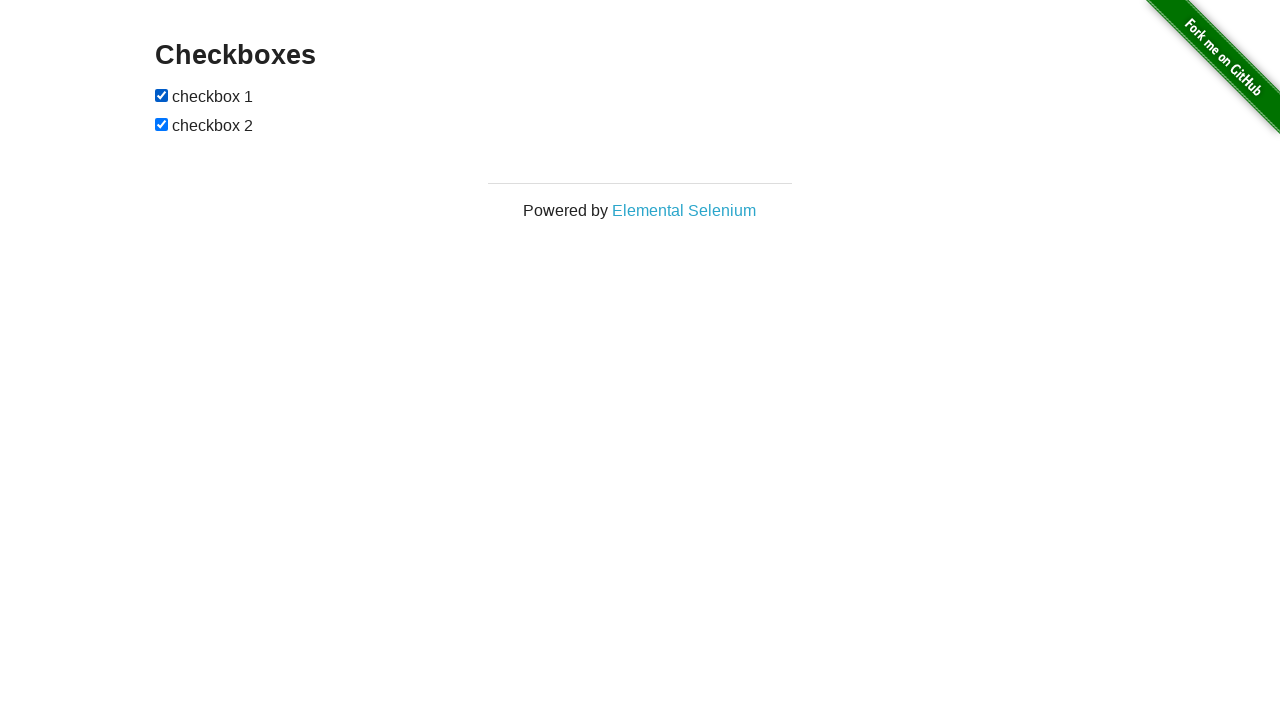

Verified second checkbox is checked
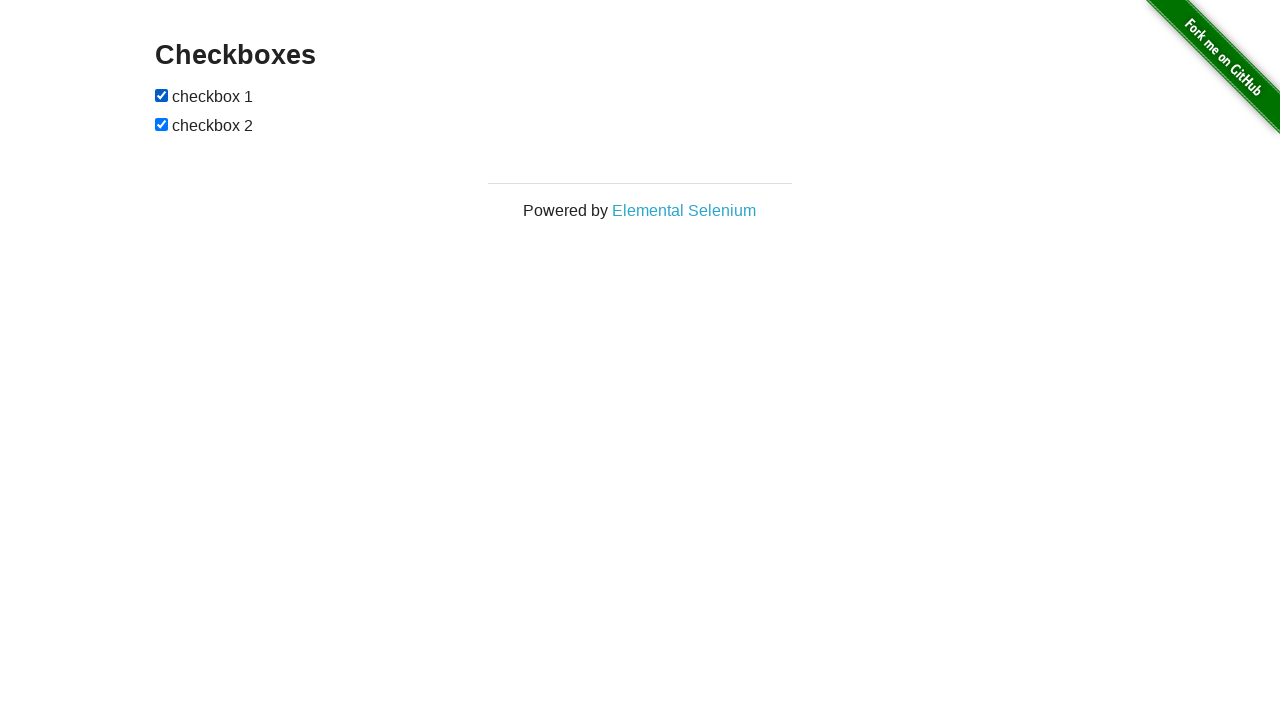

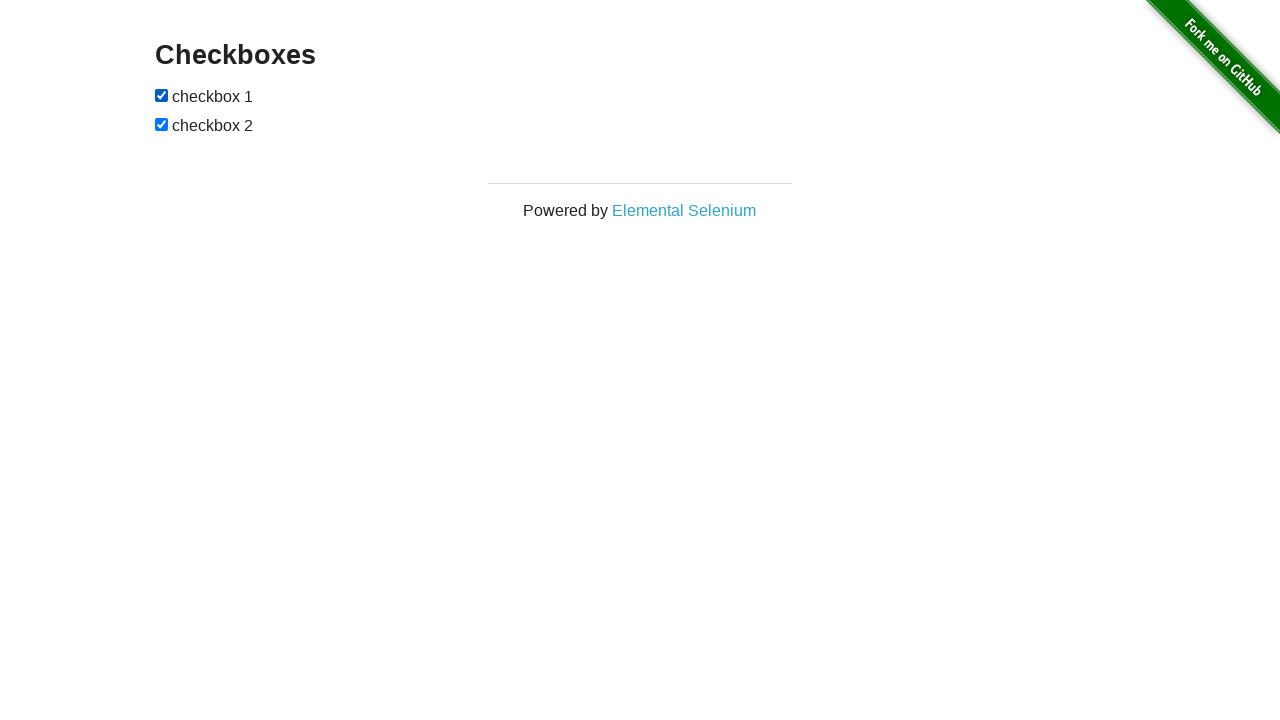